Tests iframe navigation by clicking on "Iframe with in an Iframe" tab, switching to nested iframes, and entering text in an input field within the nested iframe

Starting URL: http://demo.automationtesting.in/Frames.html

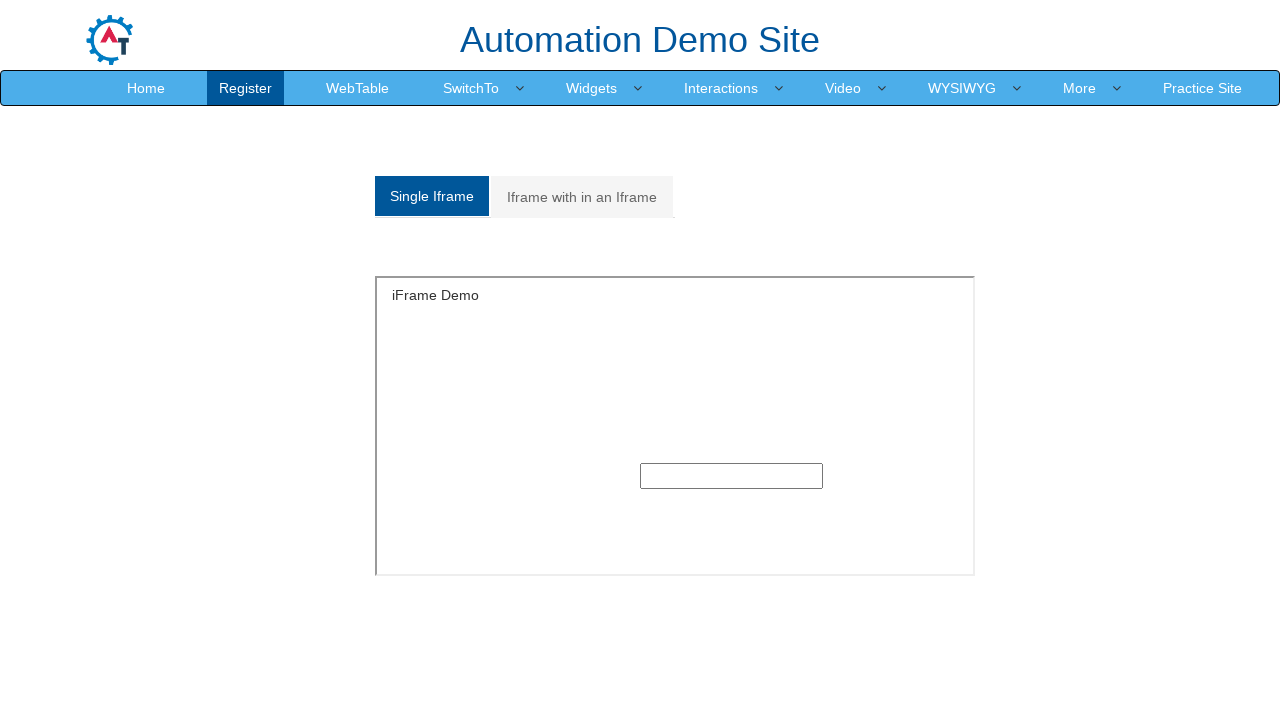

Clicked on 'Iframe with in an Iframe' tab at (582, 197) on xpath=//a[normalize-space()='Iframe with in an Iframe']
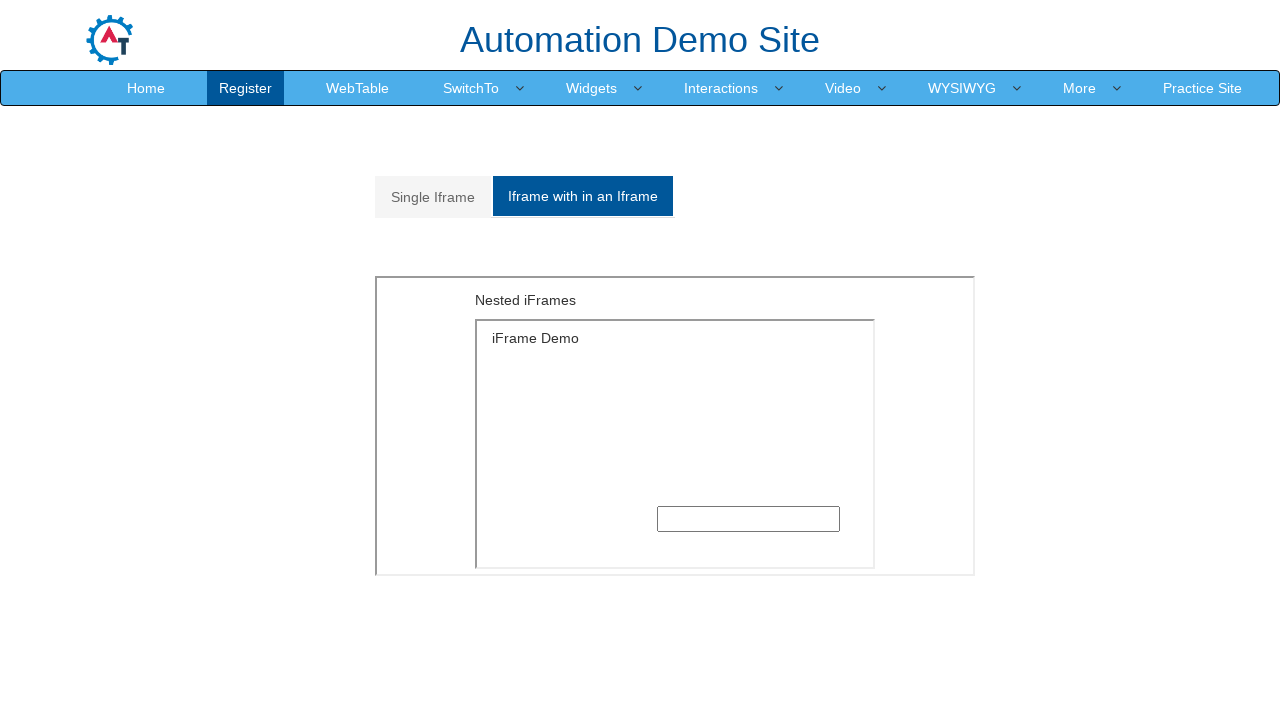

Located parent iframe with src='MultipleFrames.html'
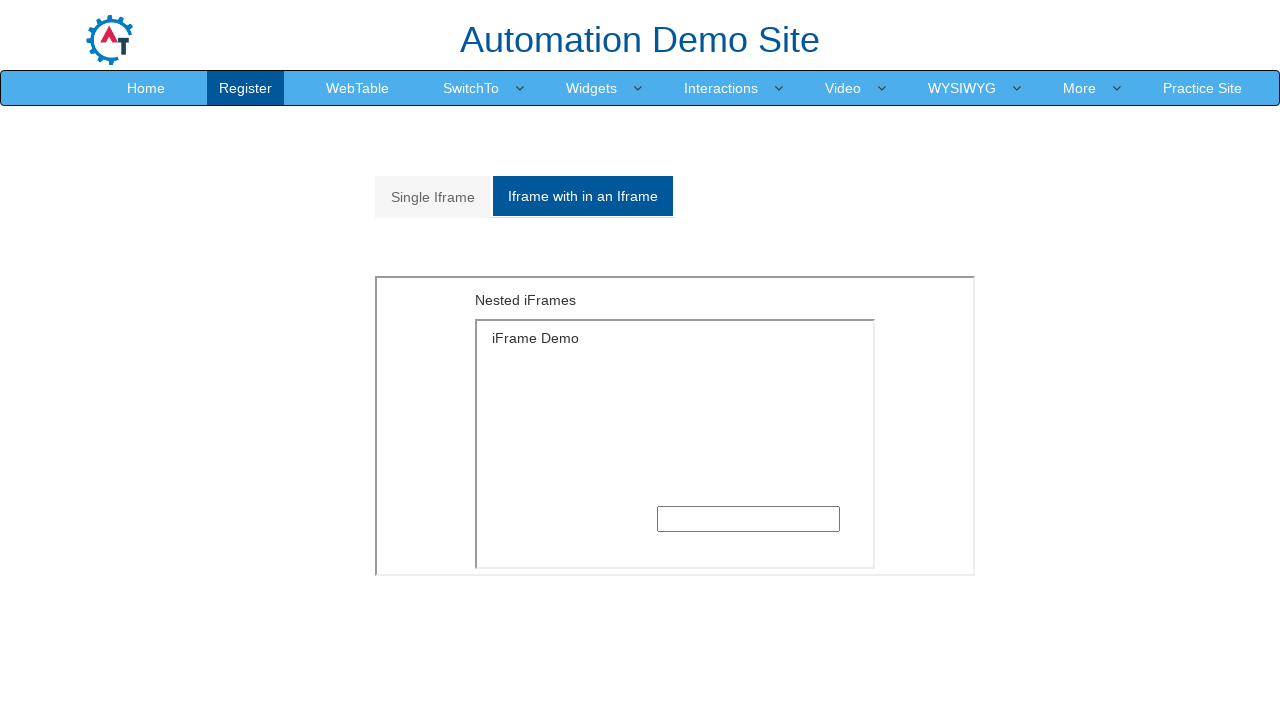

Located nested child iframe with src='SingleFrame.html'
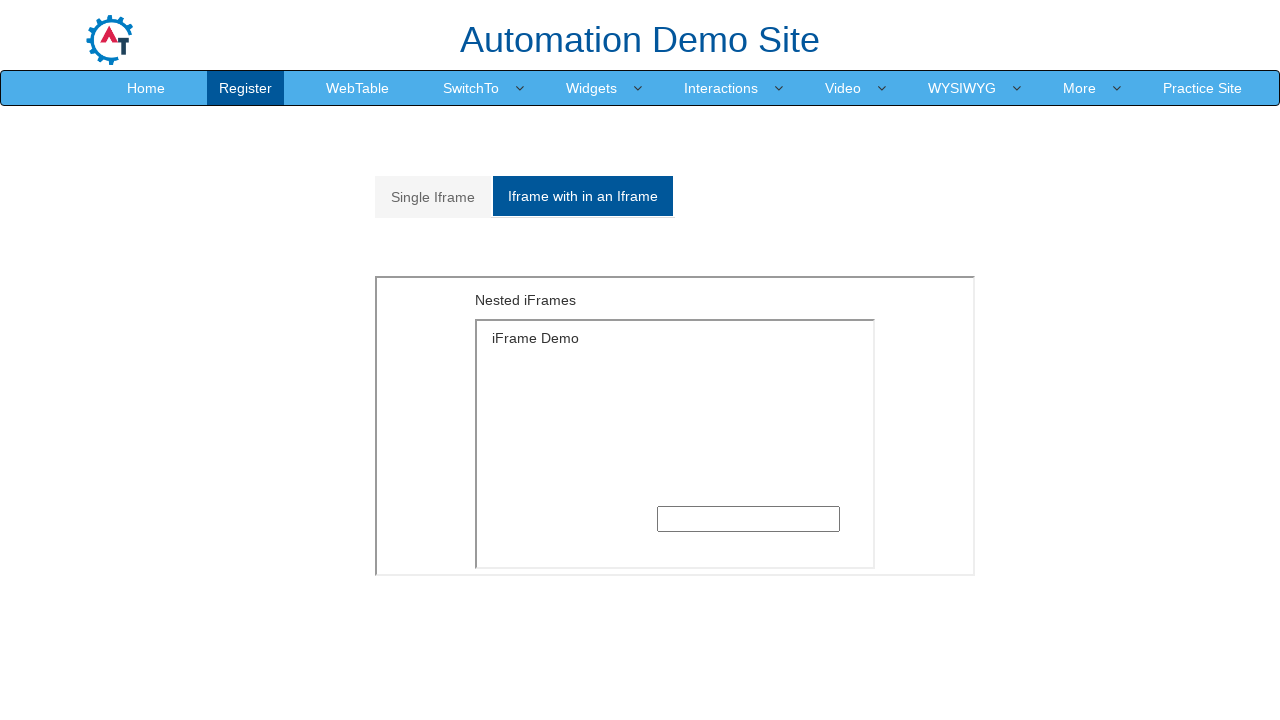

Entered 'selenium' into text input field within nested iframe on xpath=//iframe[@src='MultipleFrames.html'] >> internal:control=enter-frame >> xp
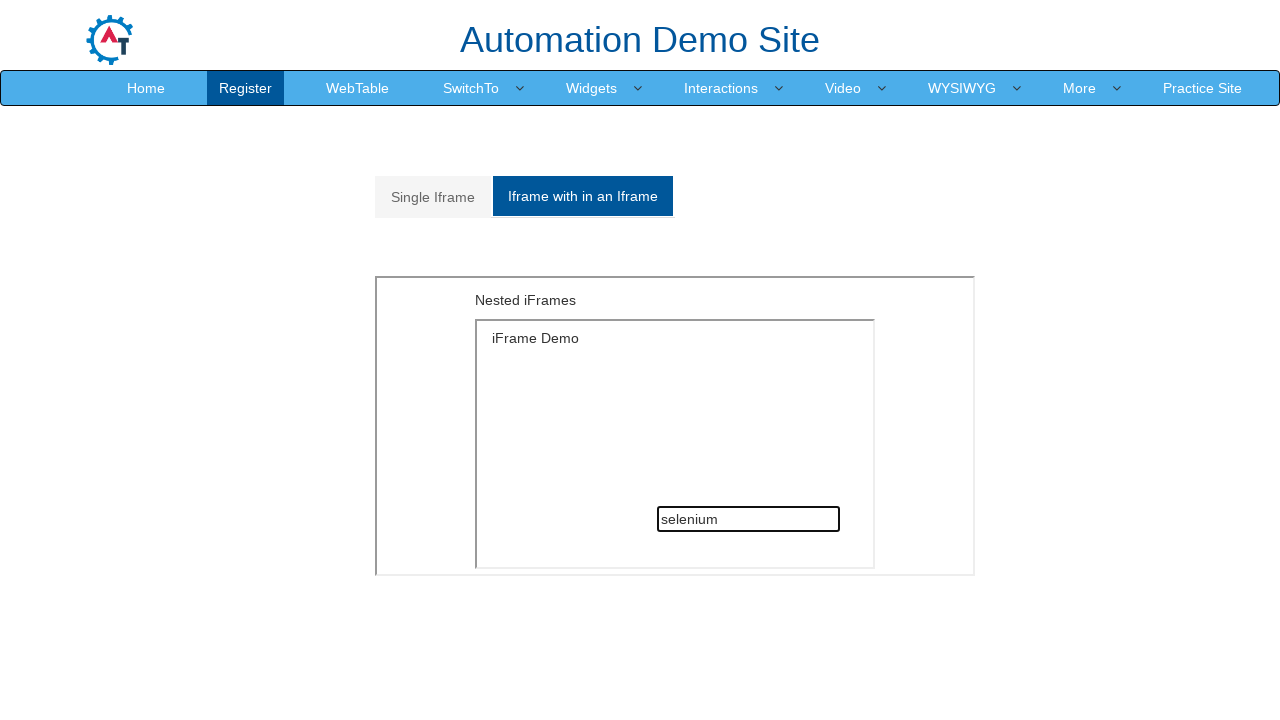

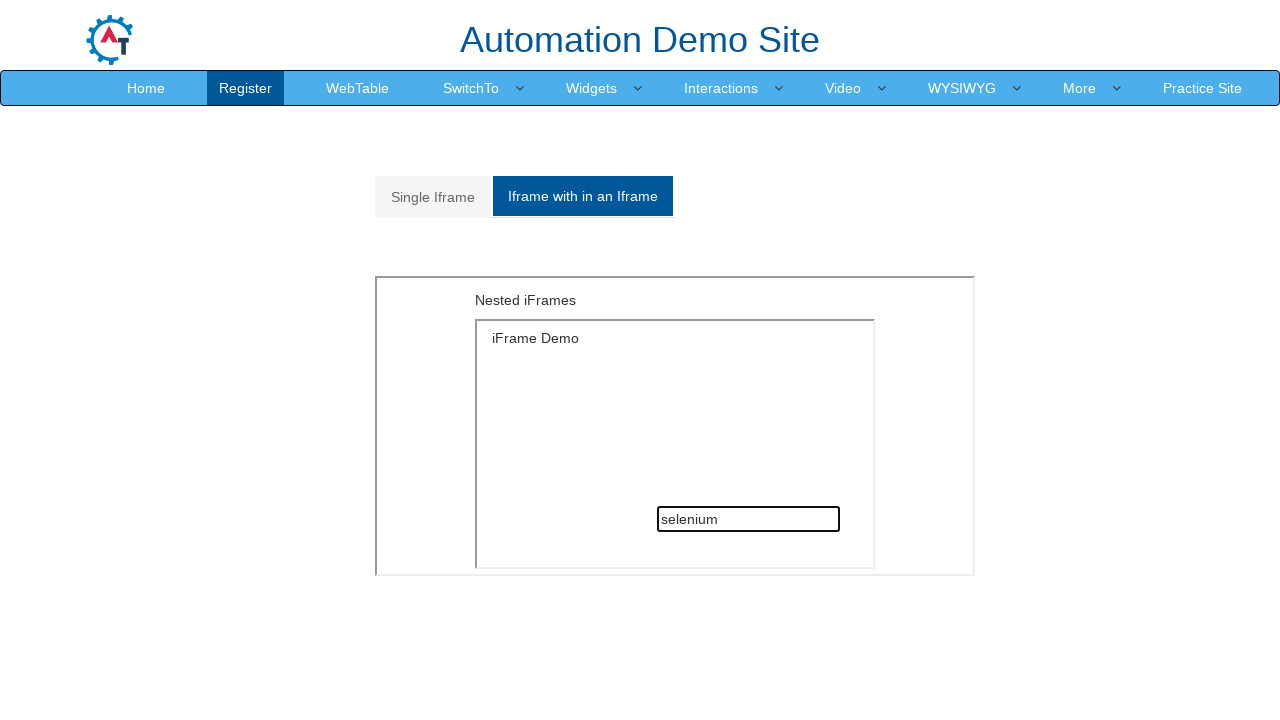